Navigates to a currency conversion website and retrieves the USD to BRL exchange rate value from an input field

Starting URL: https://dolarhoje.com/

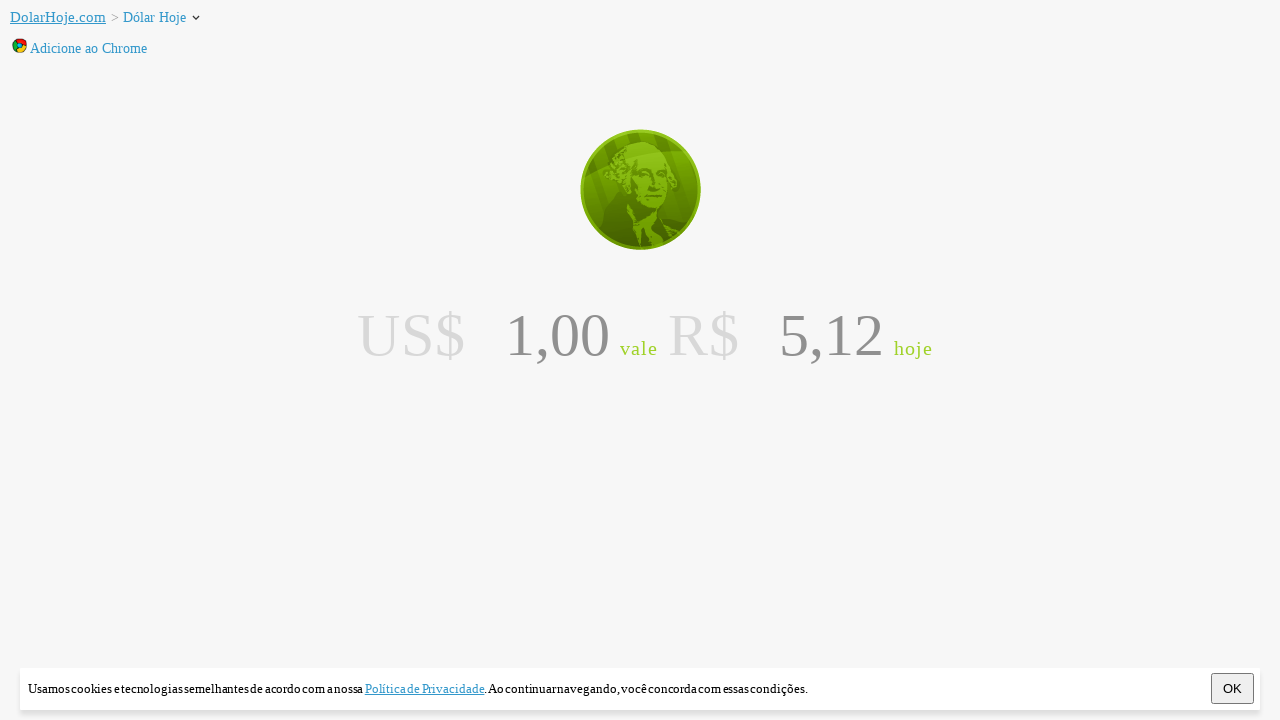

Navigated to https://dolarhoje.com/
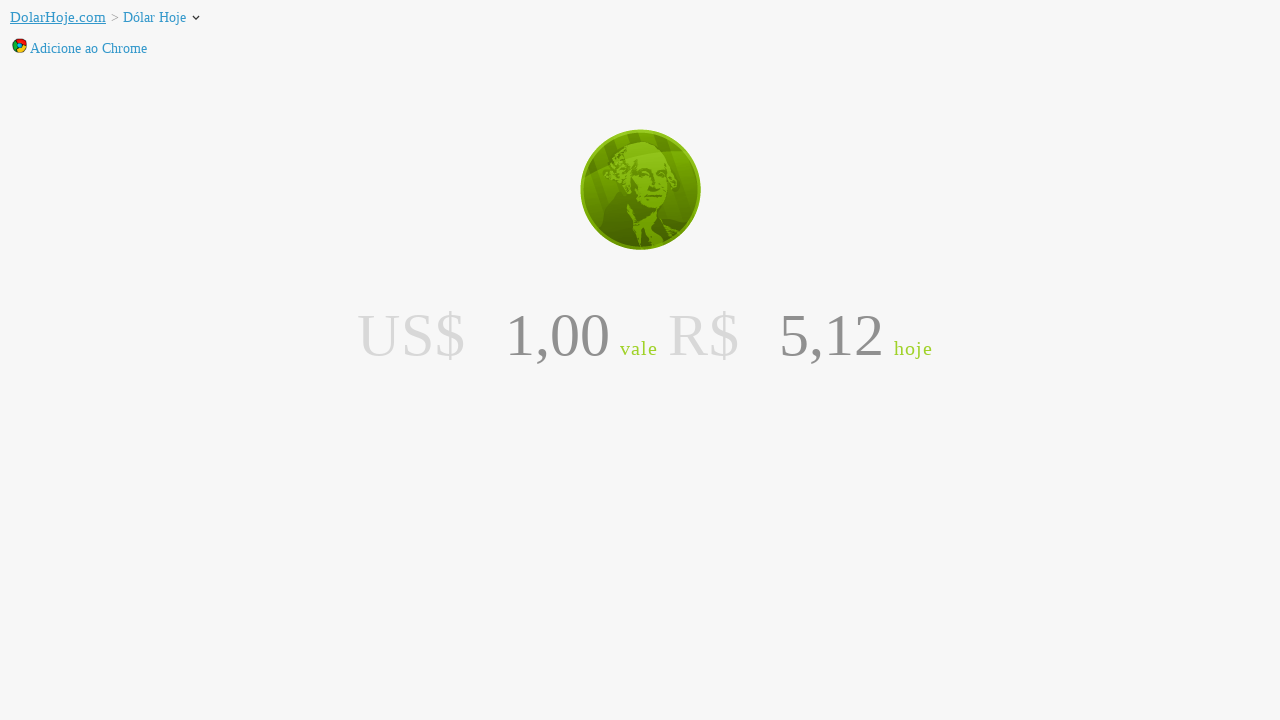

Waited for #nacional element to load
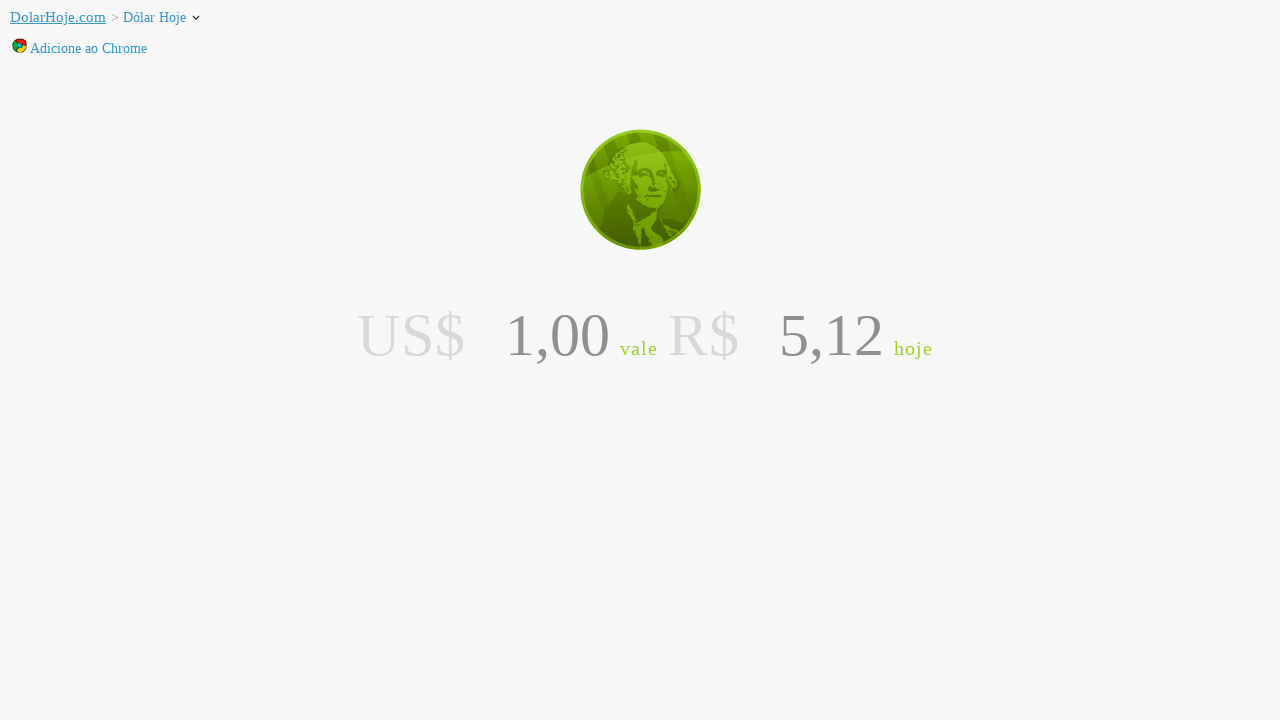

Located the exchange rate input field (#nacional)
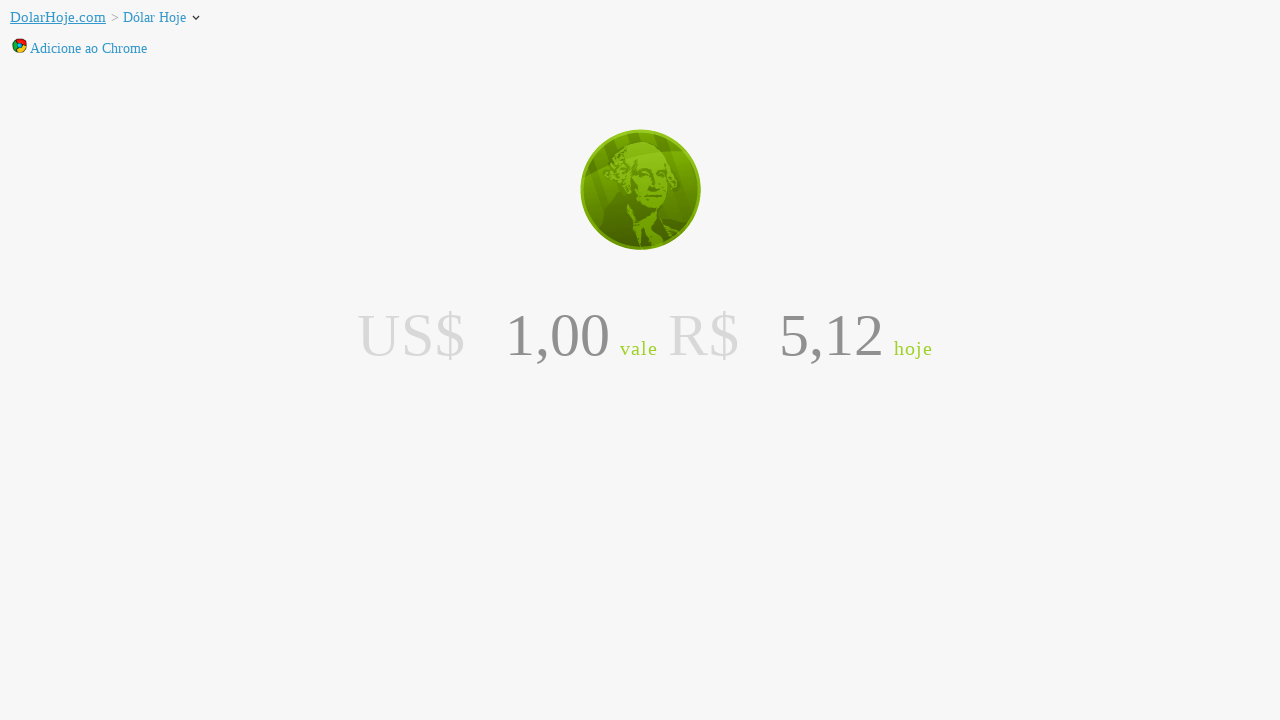

Retrieved USD to BRL exchange rate value: 5,12
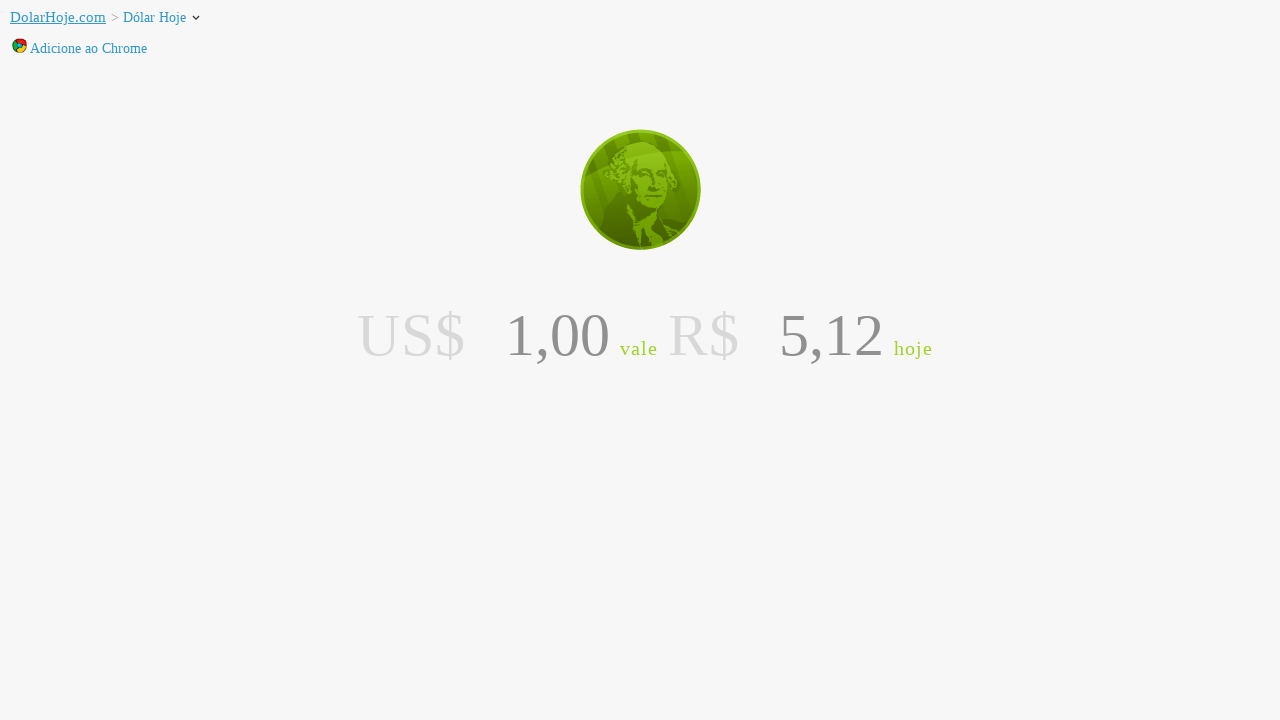

Verified that the exchange rate element is visible
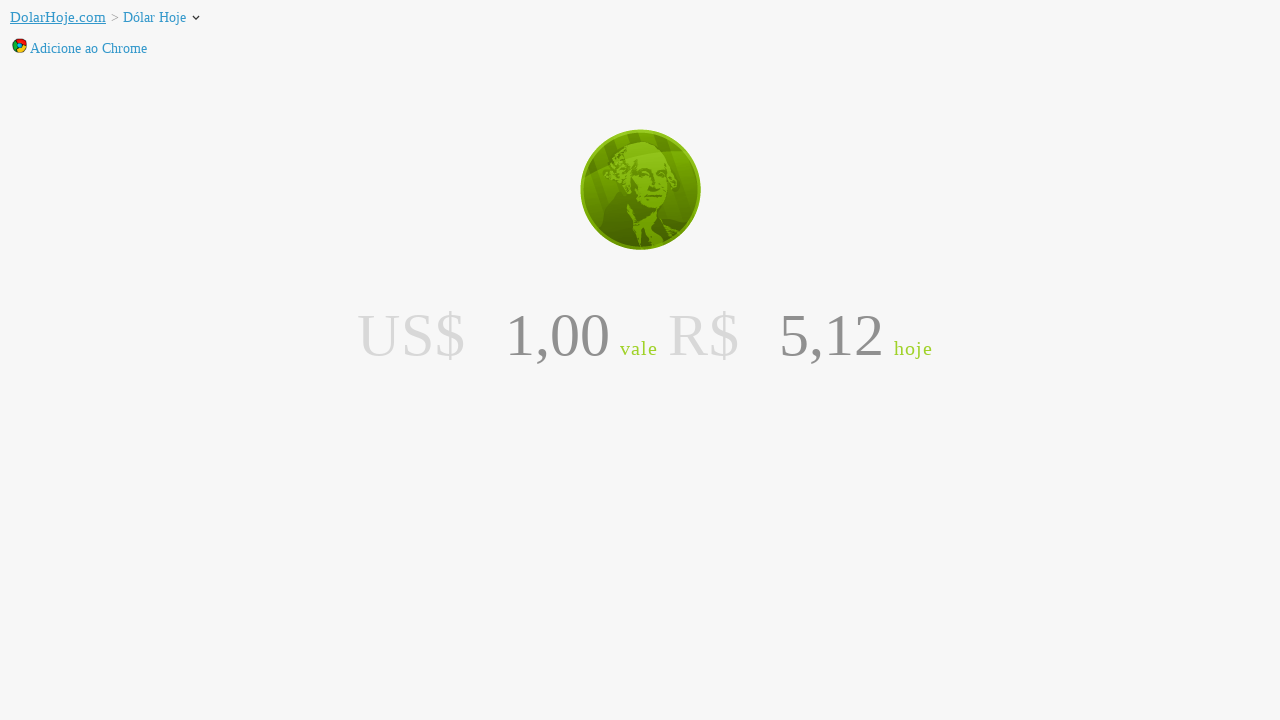

Verified that the exchange rate value is not None
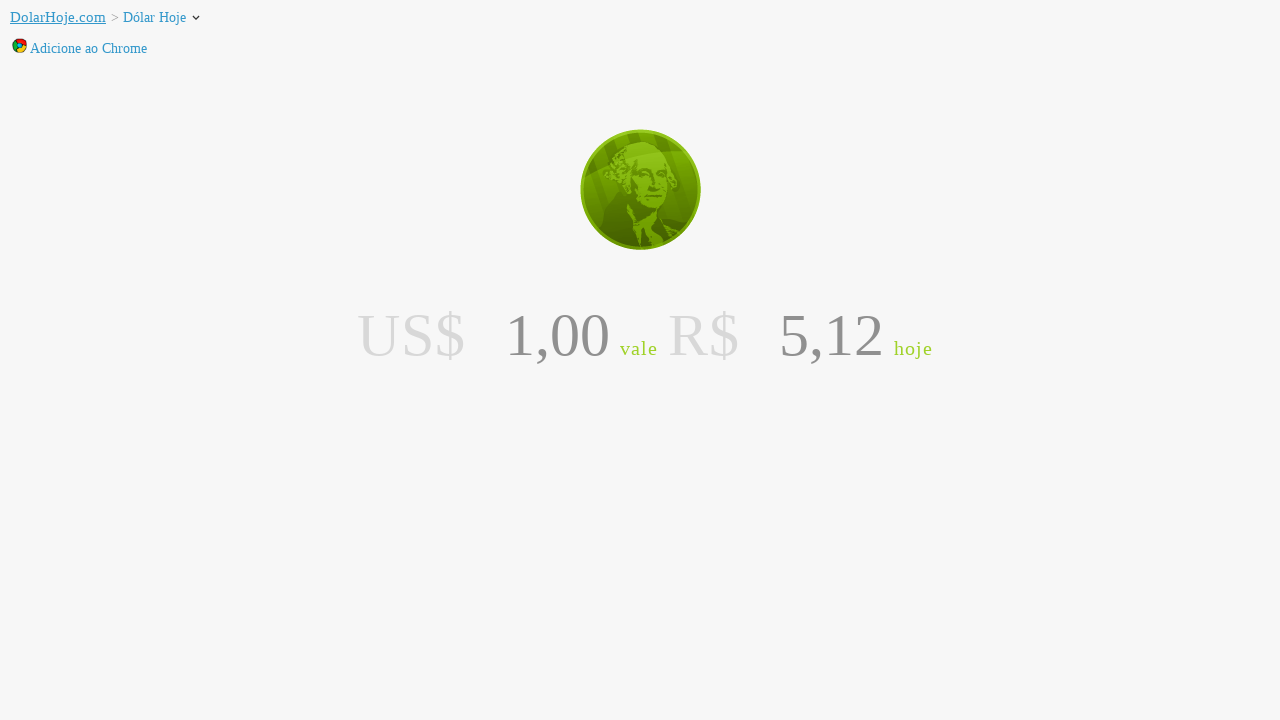

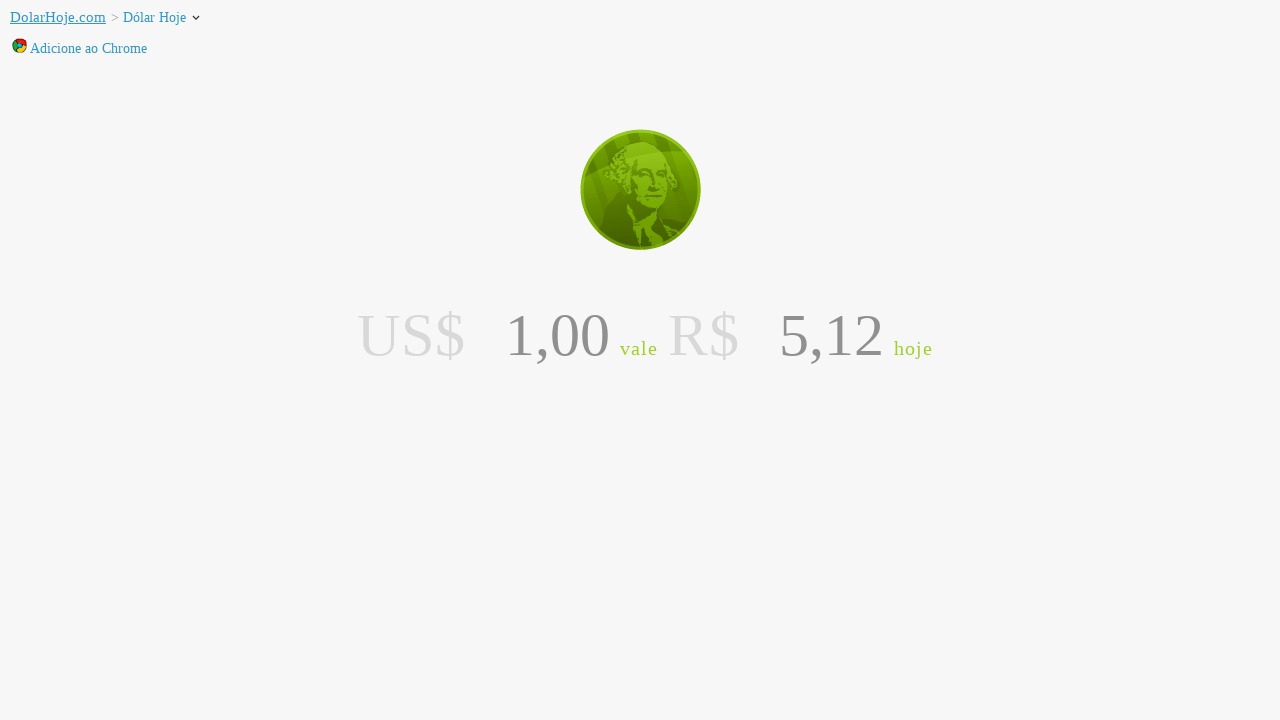